Navigates to the Sauce Labs guinea pig test page and verifies the page title

Starting URL: https://saucelabs.com/test/guinea-pig

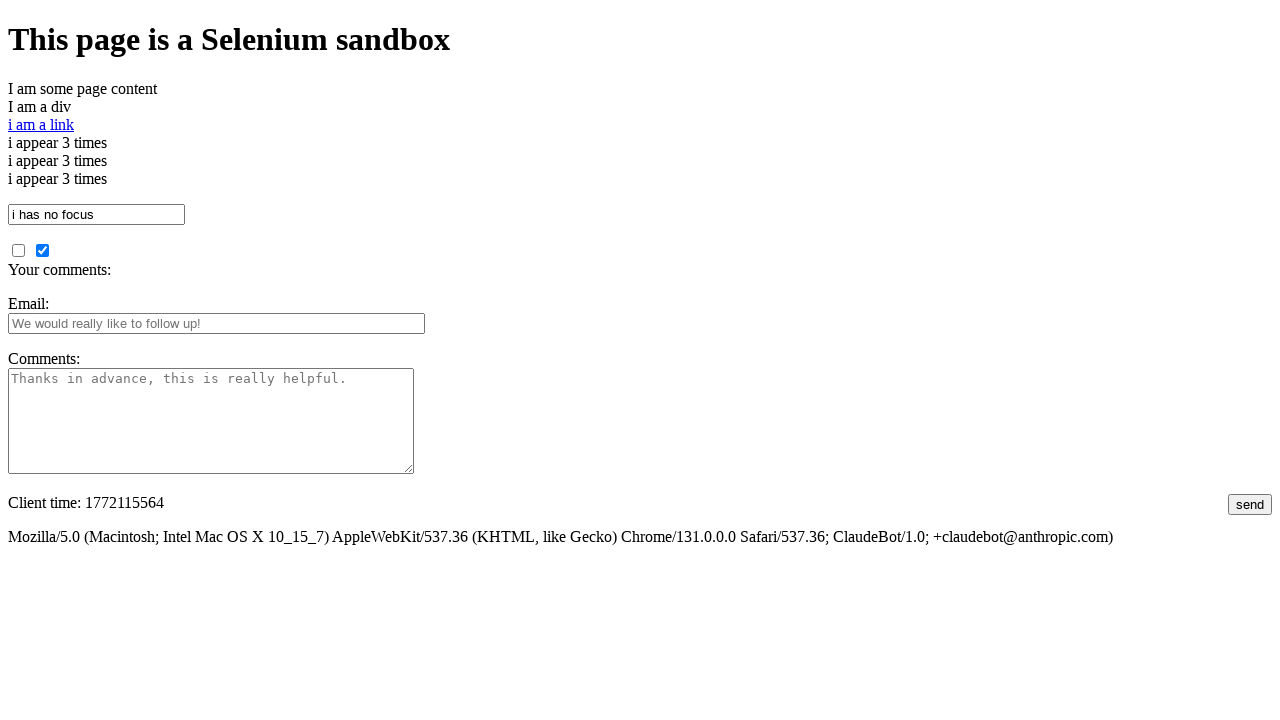

Navigated to Sauce Labs guinea pig test page
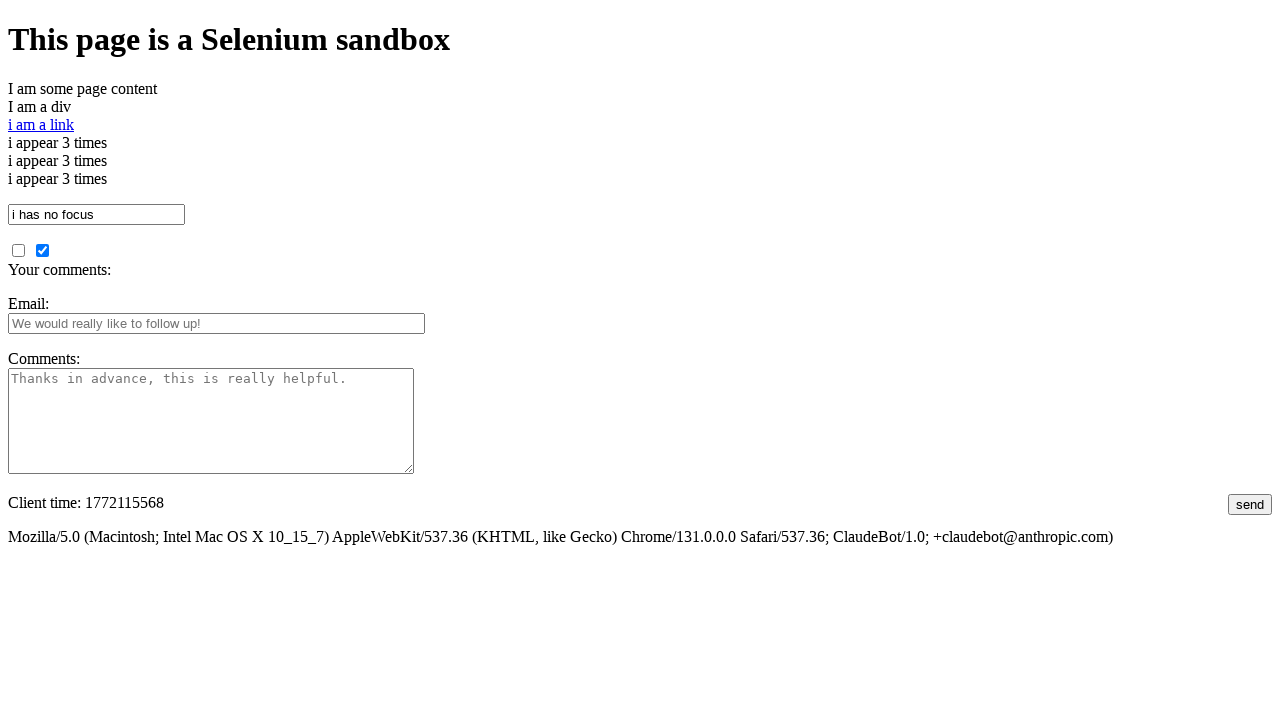

Verified page title matches expected value 'I am a page title - Sauce Labs'
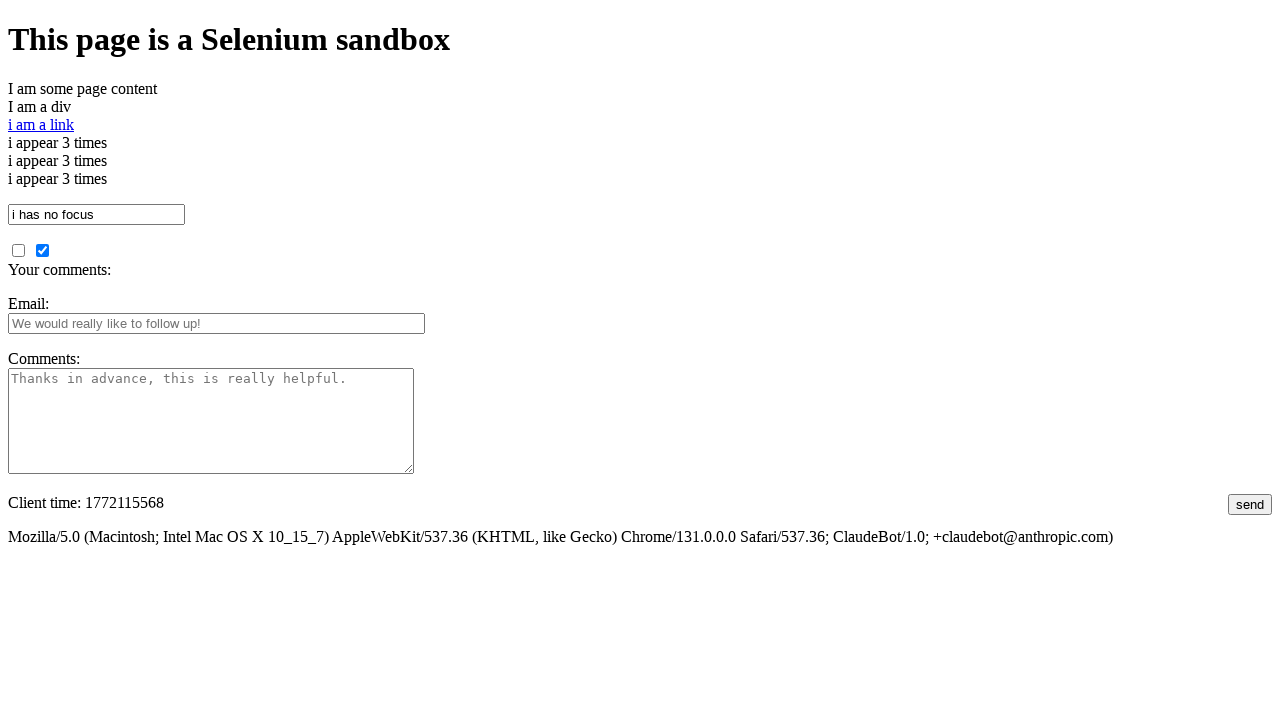

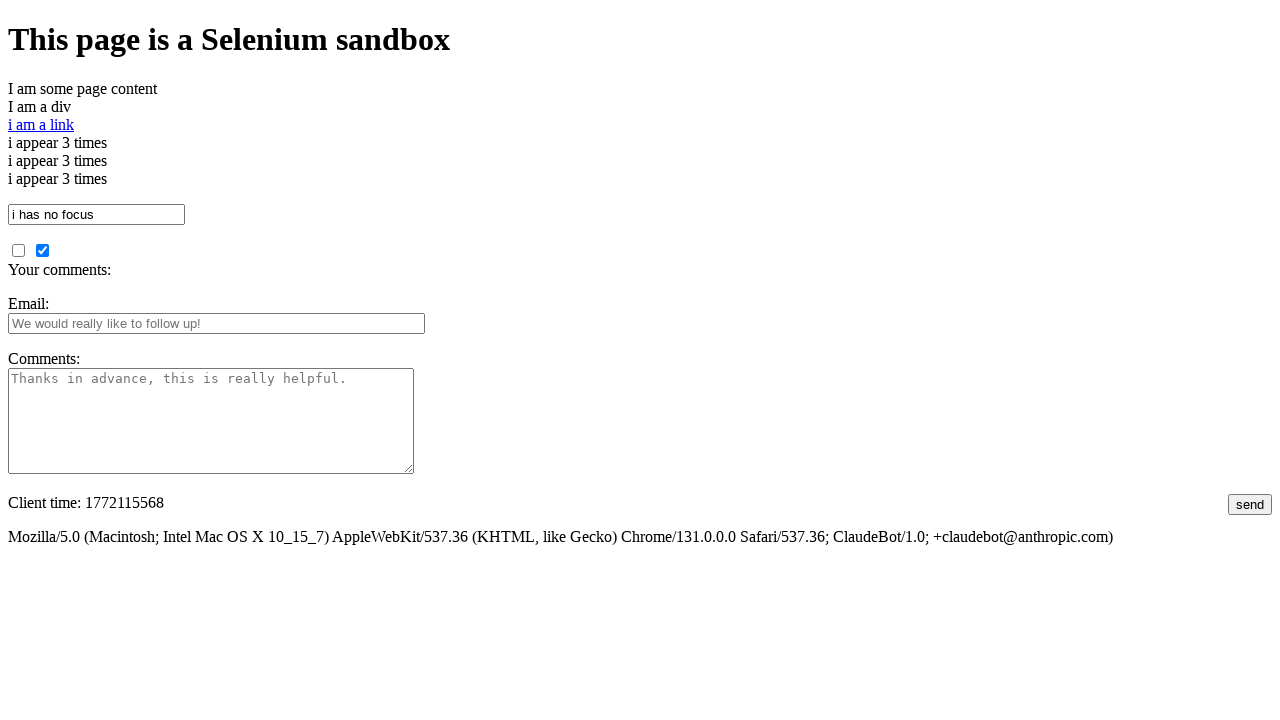